Tests JavaScript alert handling by triggering different types of alerts (standard alert, confirm dialog, and prompt) and verifying the result messages

Starting URL: http://the-internet.herokuapp.com/javascript_alerts

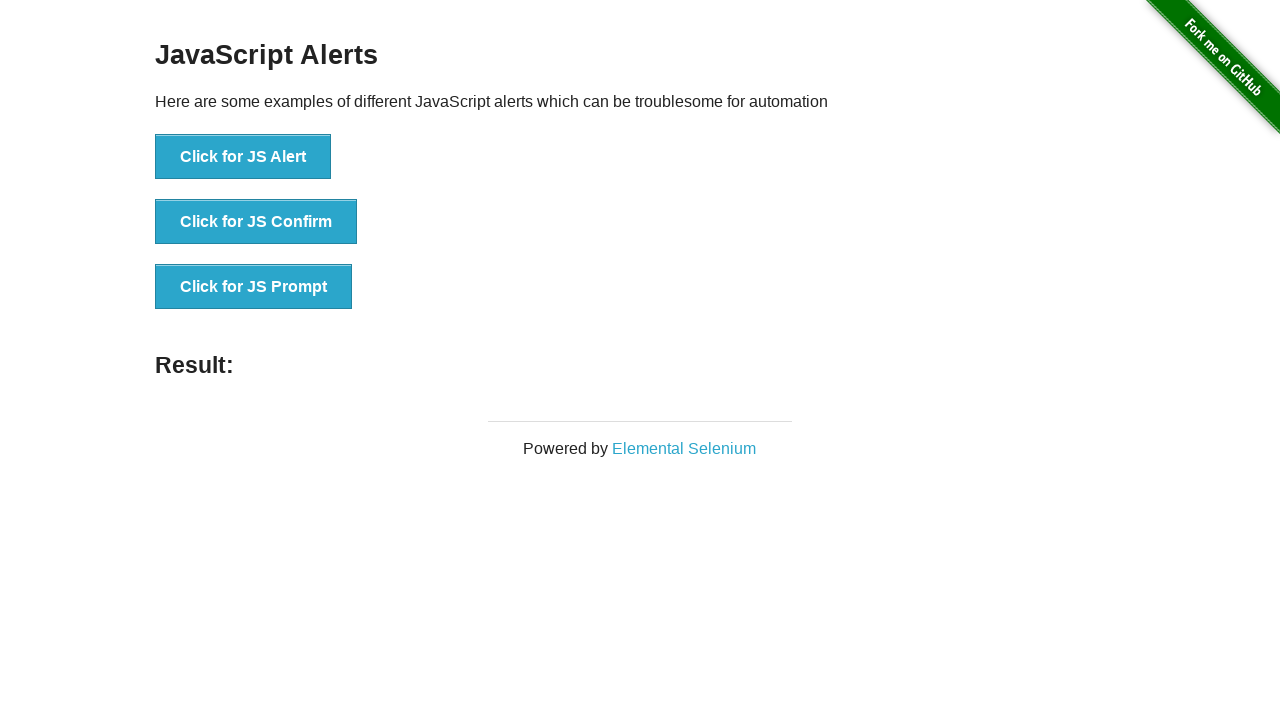

Set up dialog handler for alerts
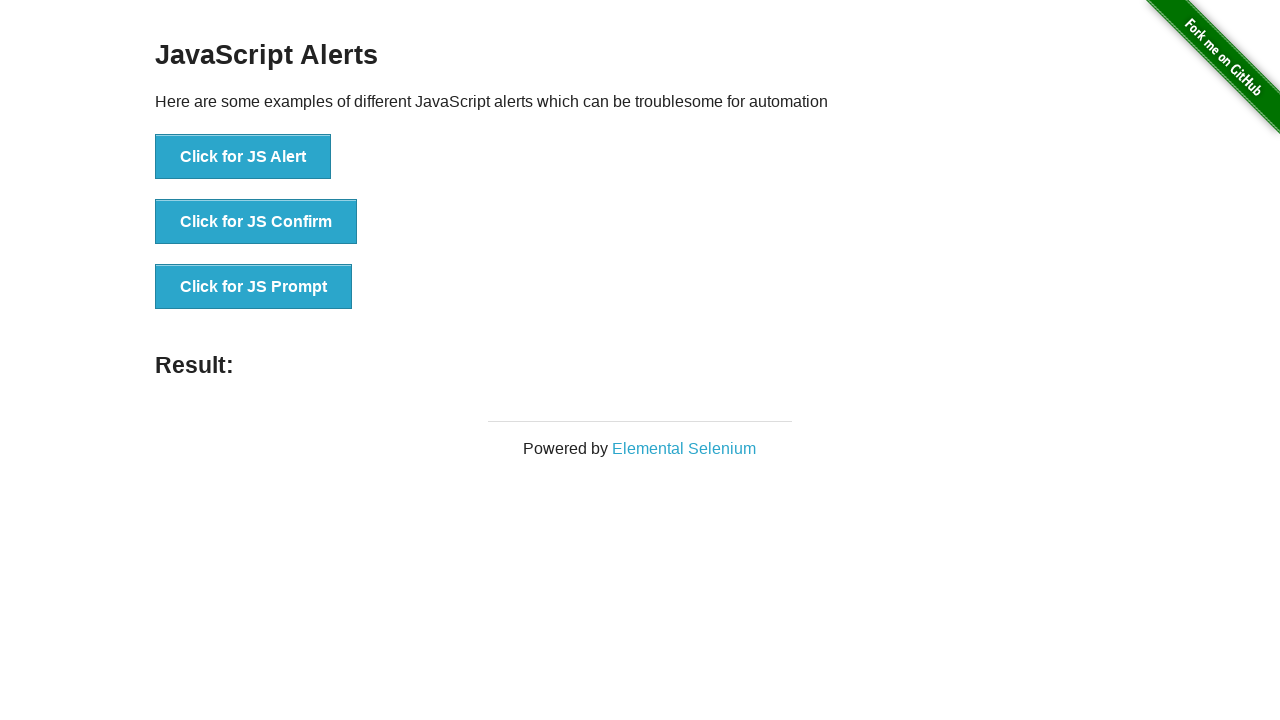

Triggered JavaScript alert
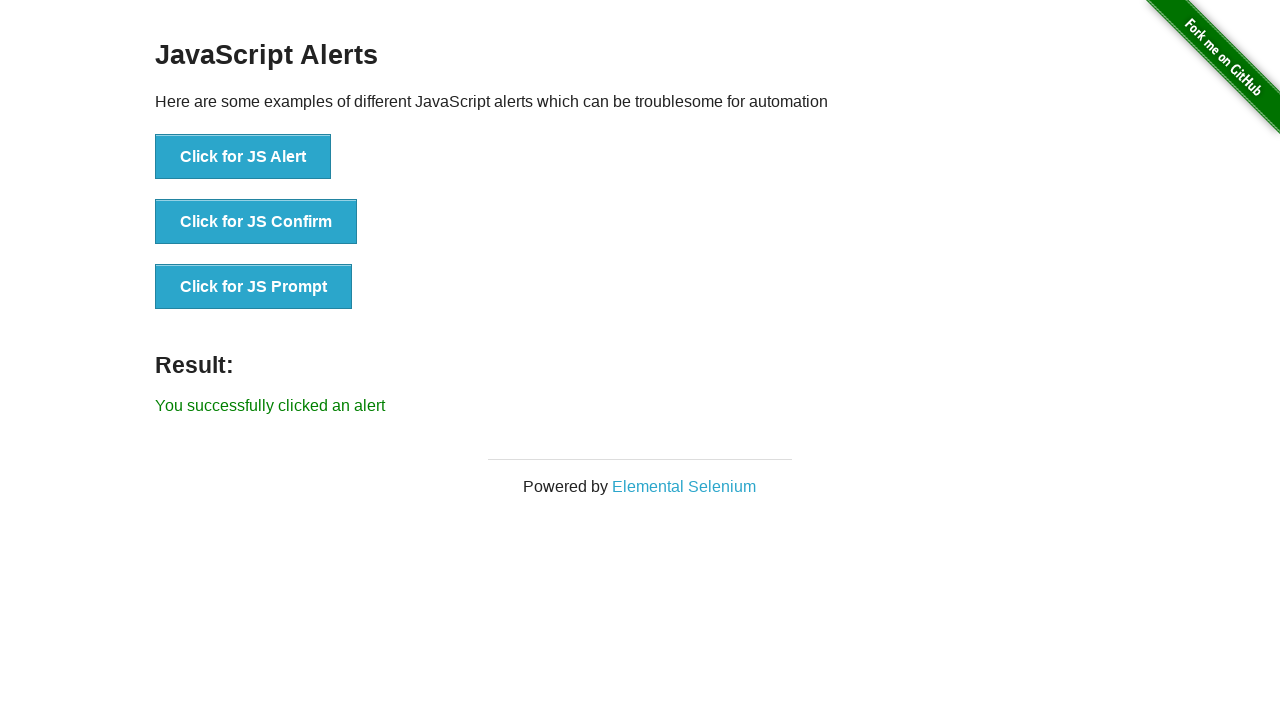

Verified alert result message displayed correctly
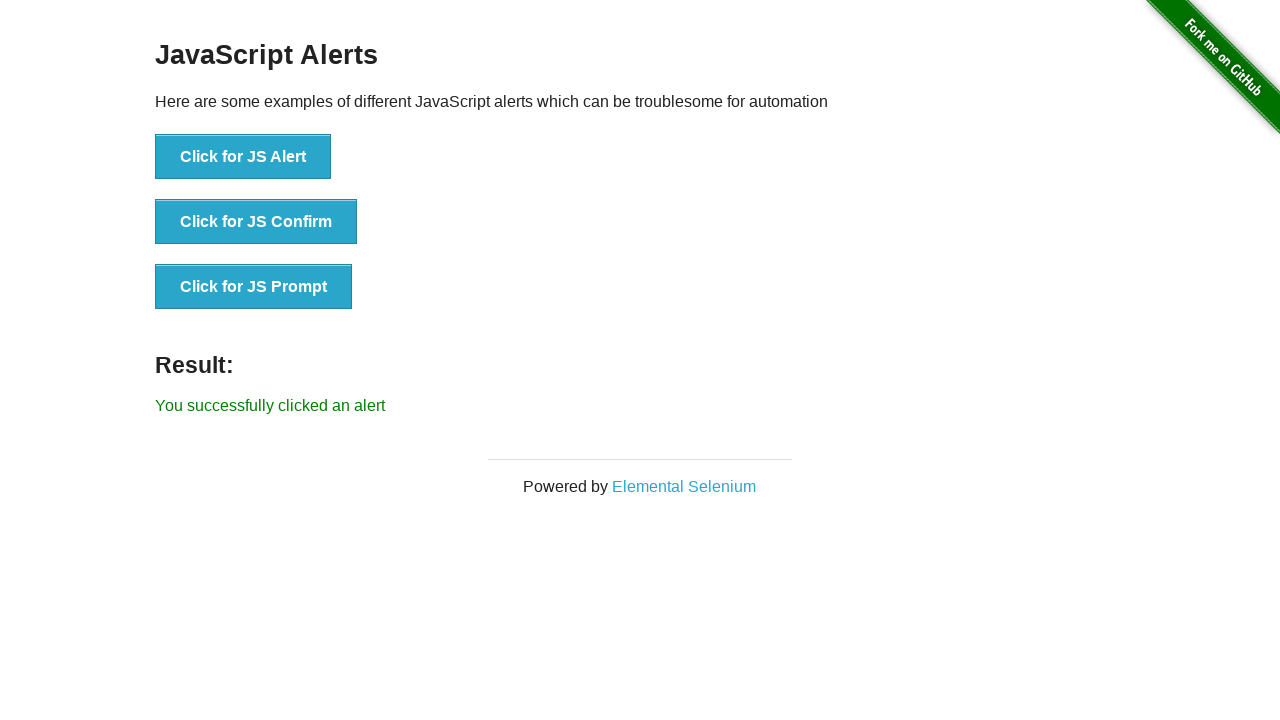

Triggered JavaScript confirm dialog
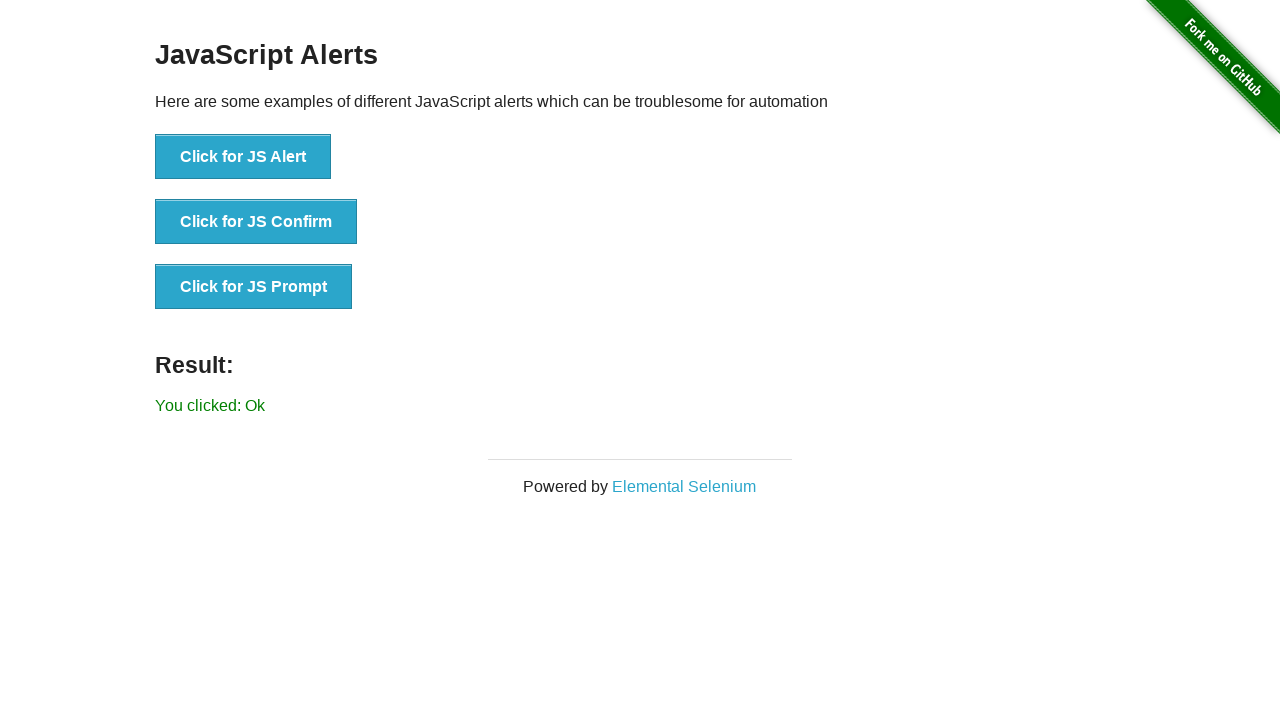

Verified confirm dialog result message displayed correctly
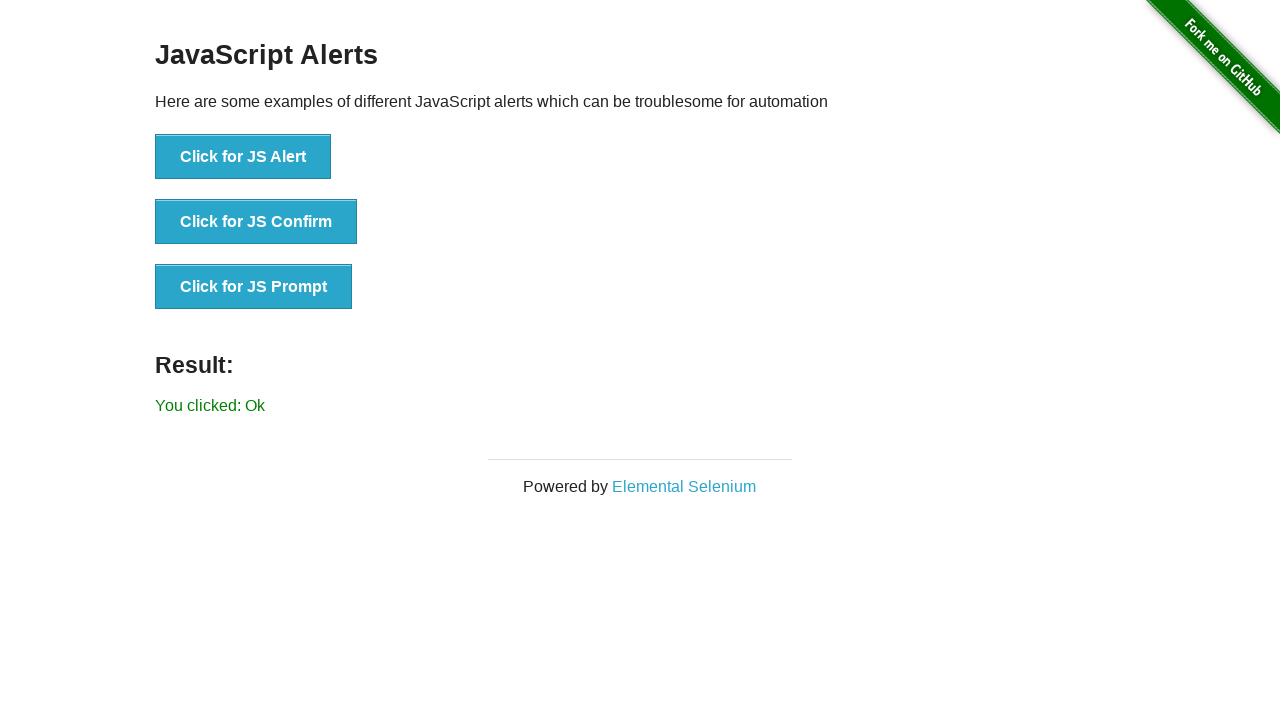

Triggered JavaScript prompt dialog
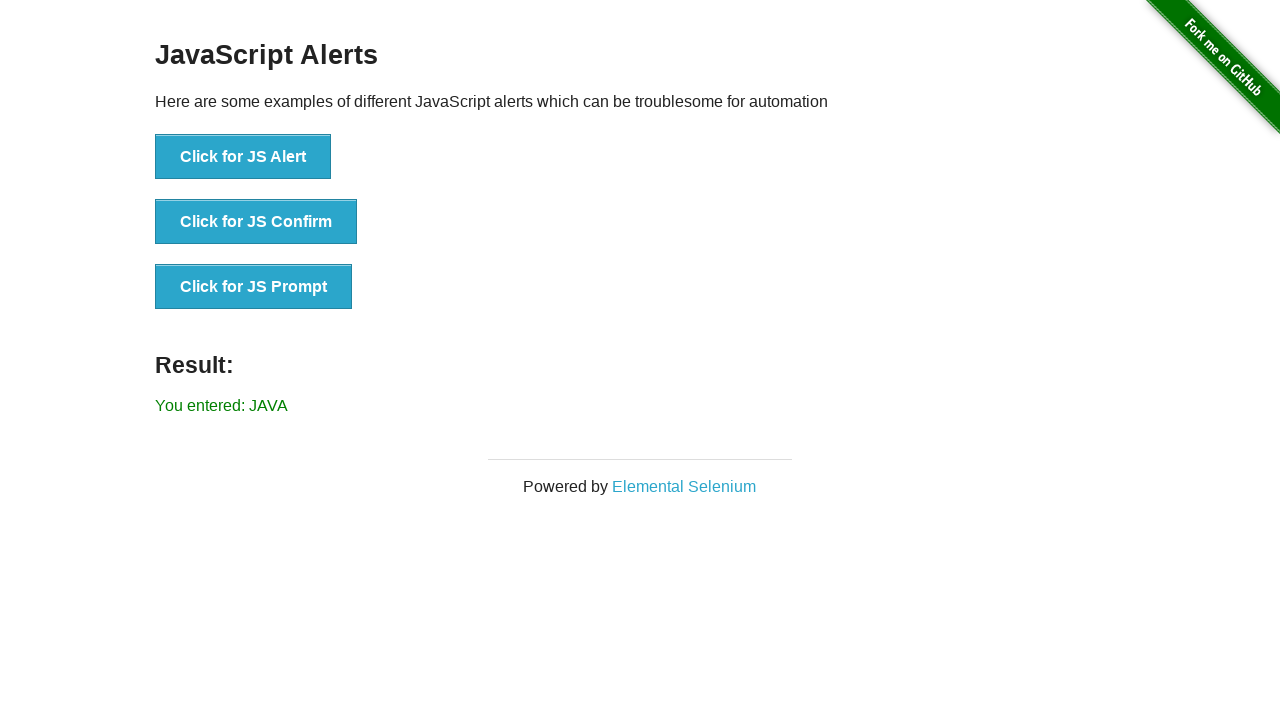

Verified prompt dialog result message with entered value 'JAVA' displayed correctly
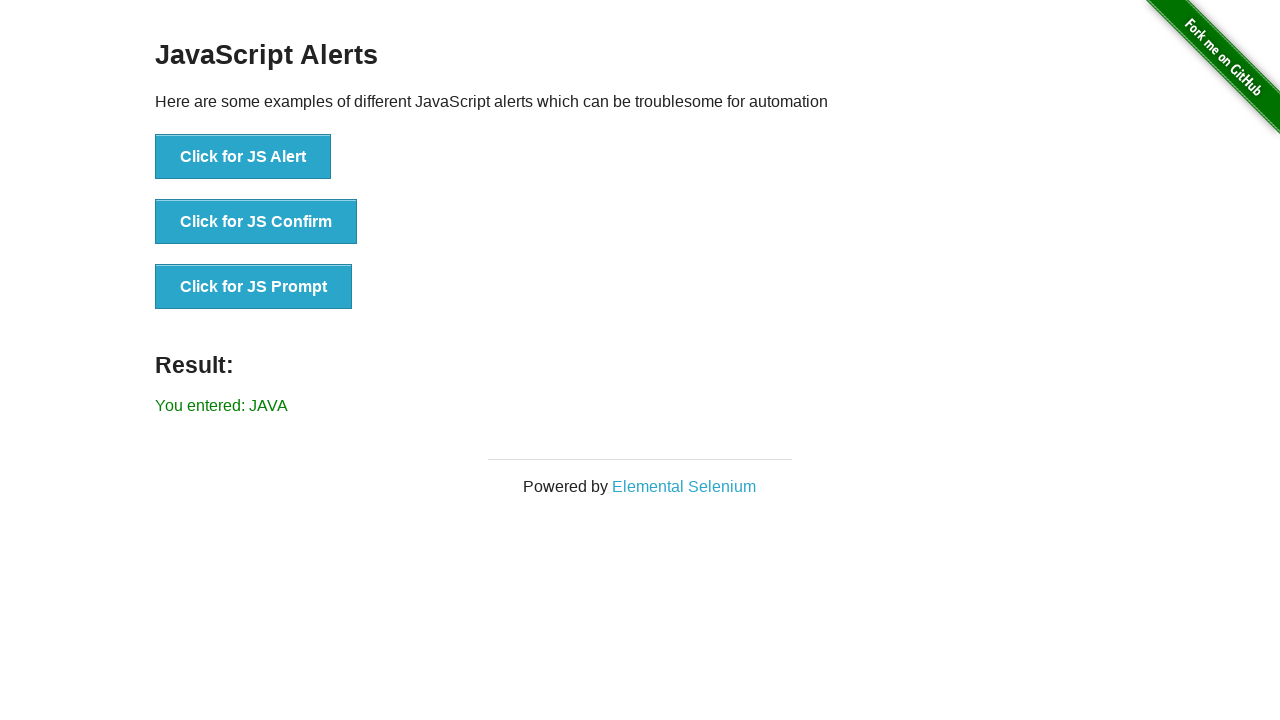

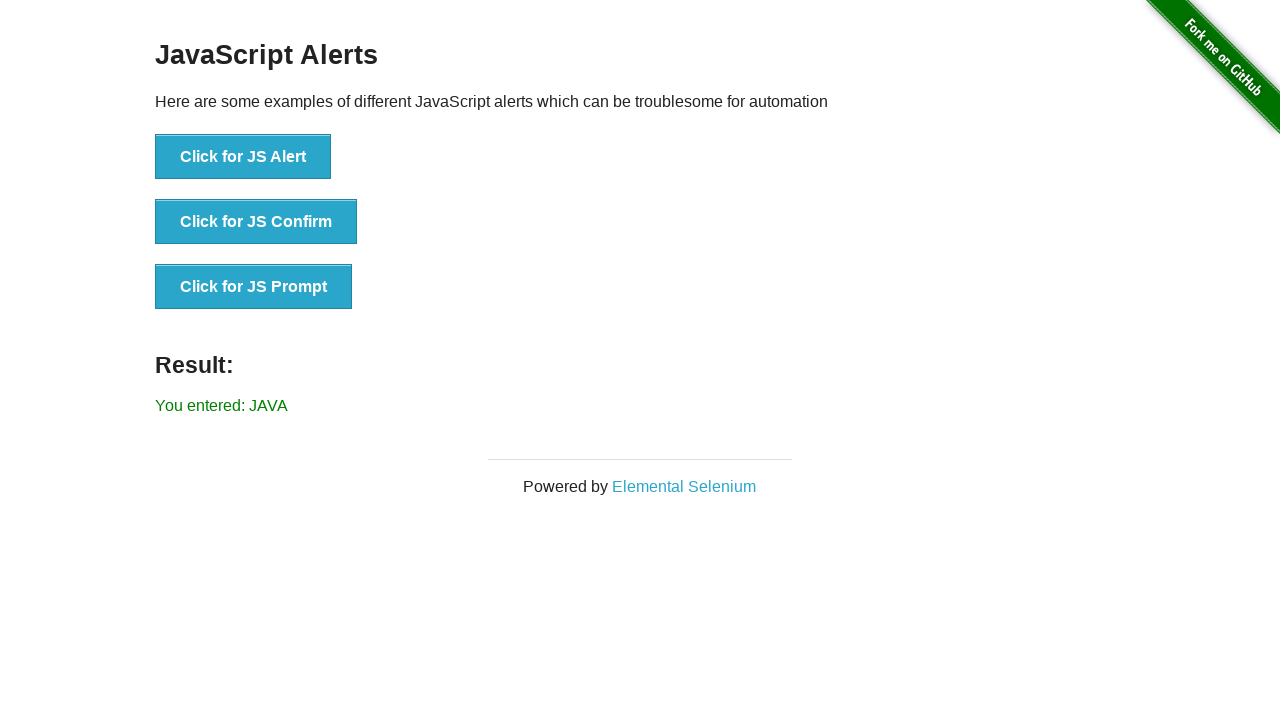